Searches for "Playwright by Testers Talk" on YouTube using the search combobox and pressing Enter, then verifies search results are visible.

Starting URL: https://www.youtube.com/

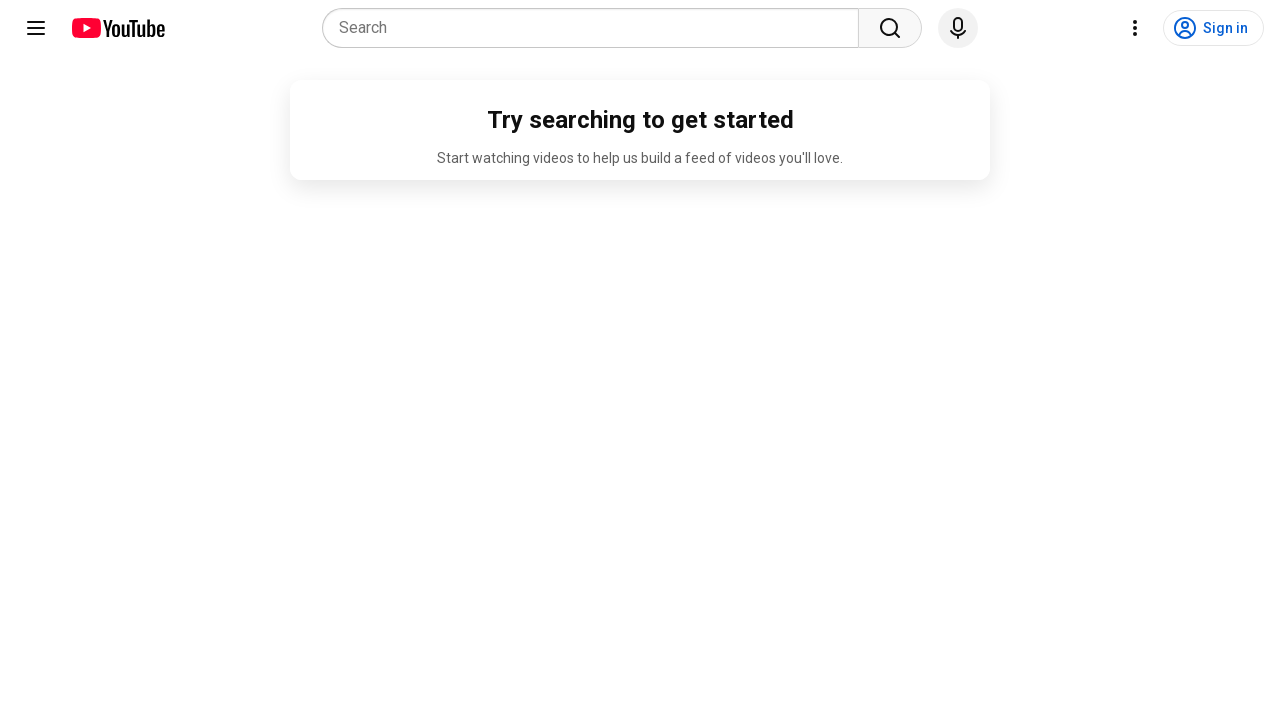

Clicked on YouTube search combobox at (596, 28) on internal:role=combobox[name="Search"i]
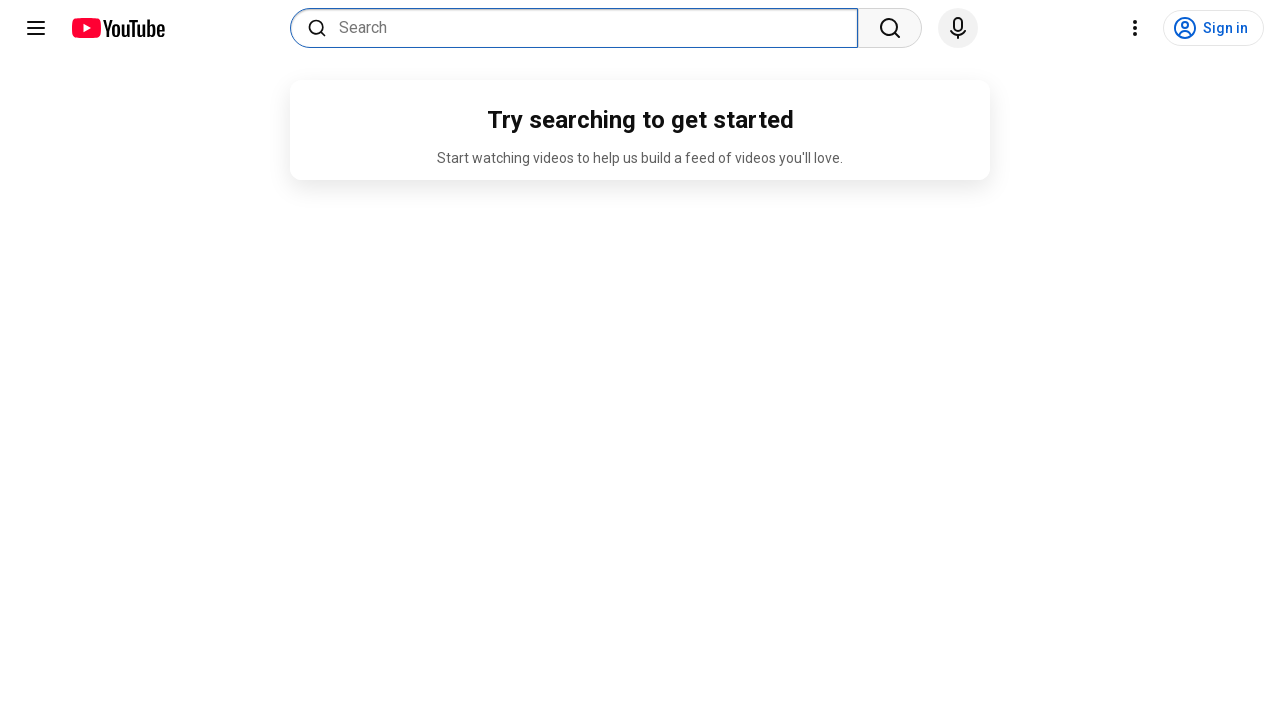

Filled search combobox with 'Playwright by Testers Talk' on internal:role=combobox[name="Search"i]
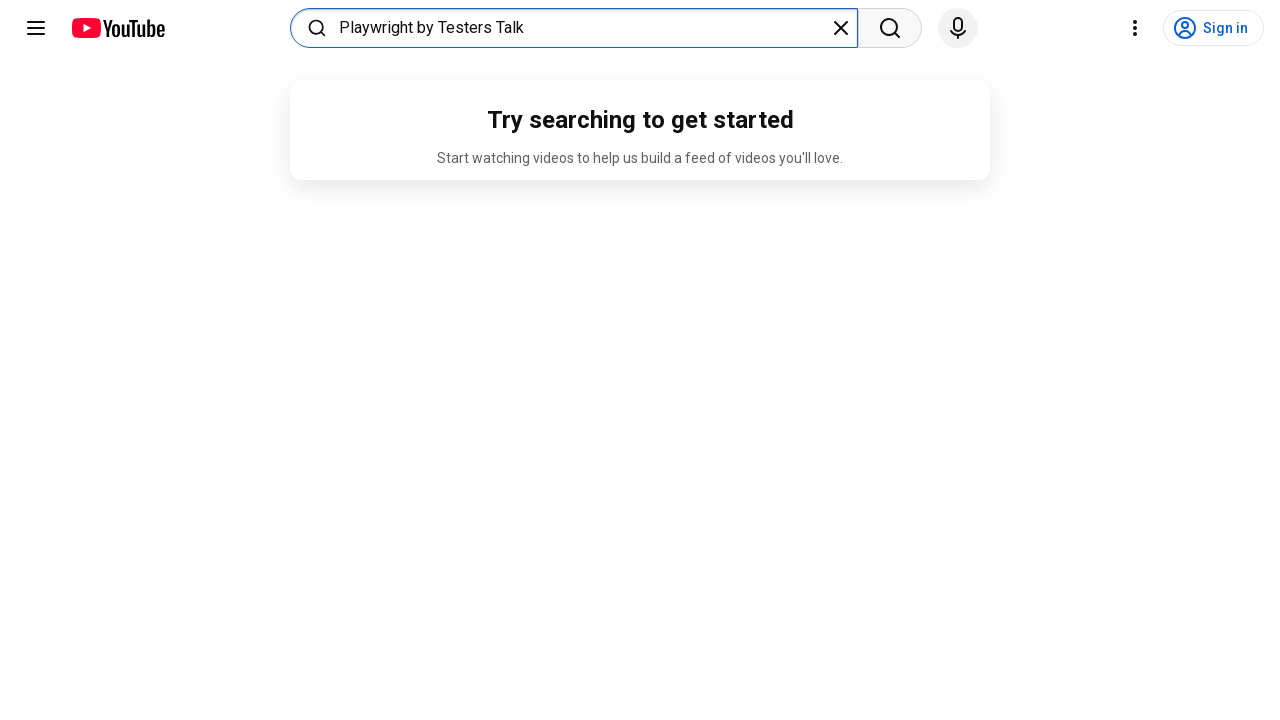

Pressed Enter to submit search query on internal:role=combobox[name="Search"i]
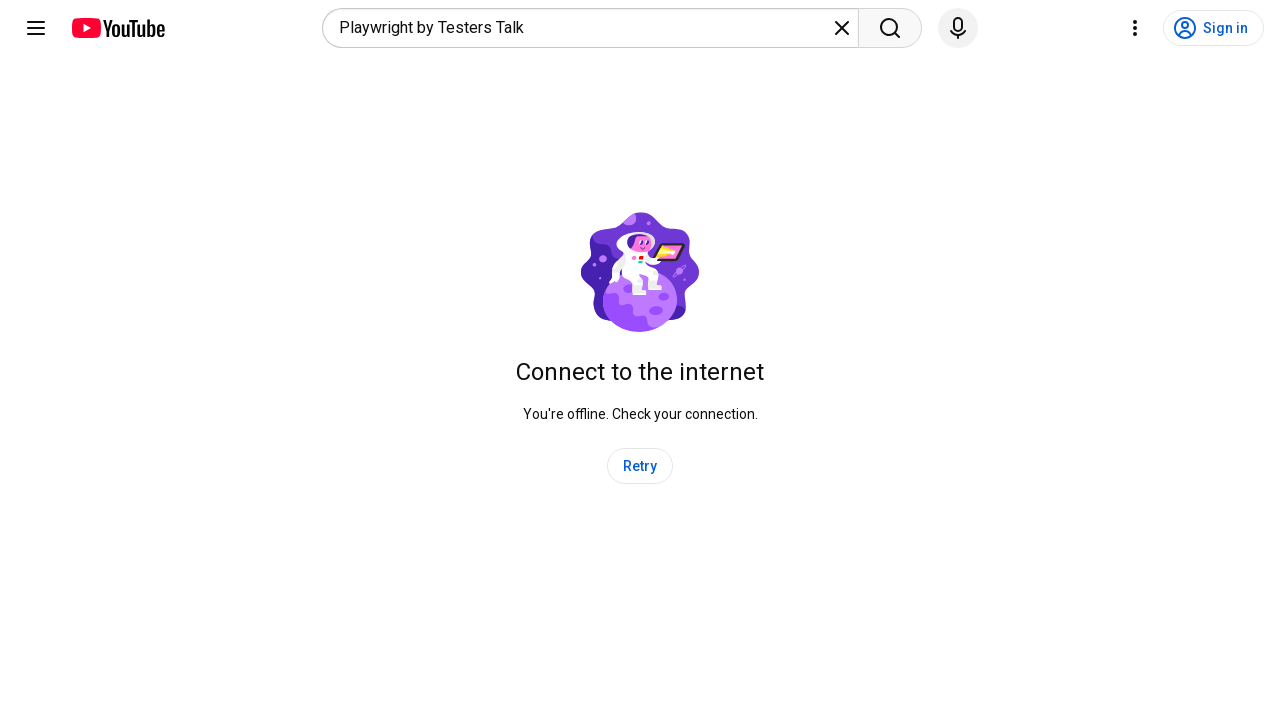

Search results loaded and verified
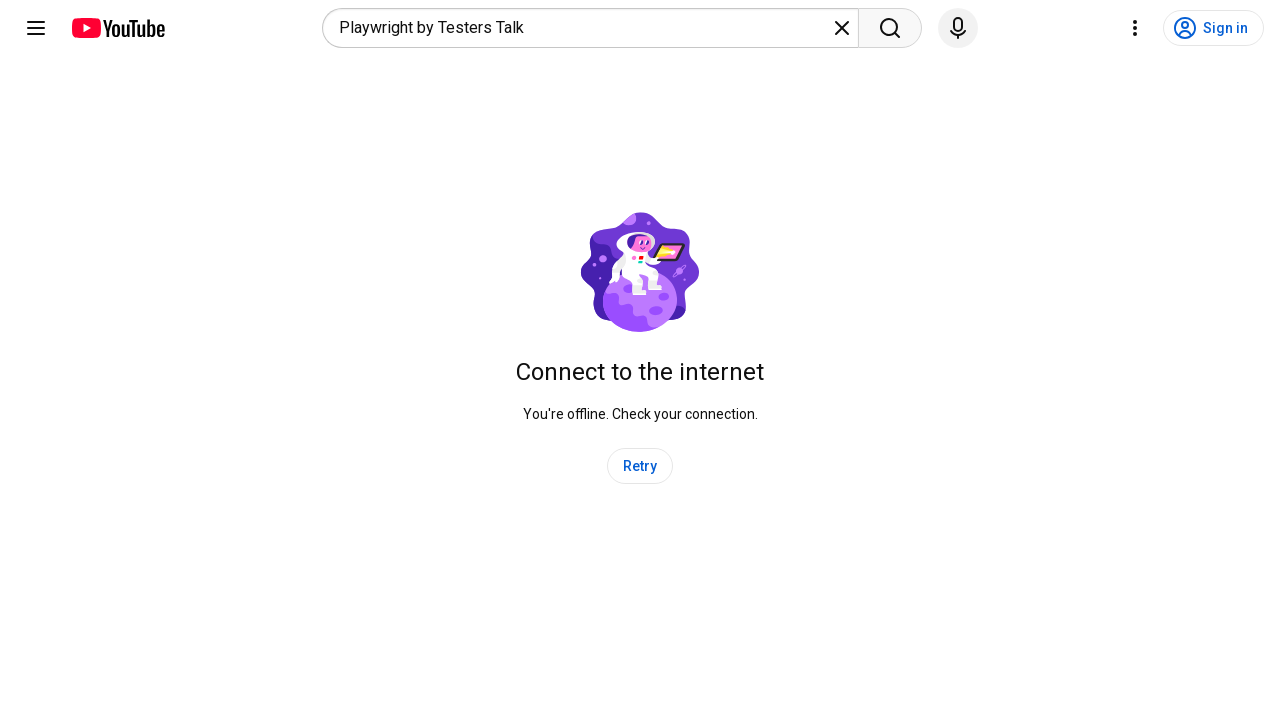

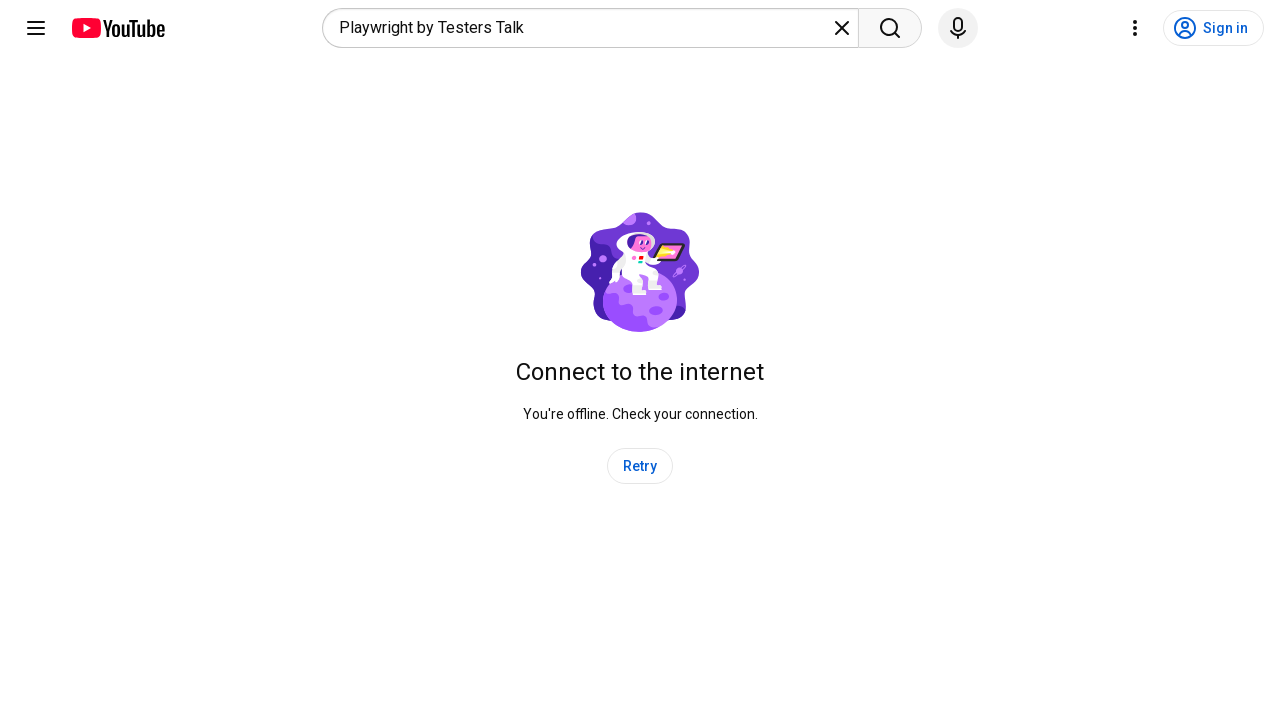